Tests multiple checkbox interaction by finding all checkboxes on an automation practice page and clicking each one sequentially

Starting URL: https://rahulshettyacademy.com/AutomationPractice/

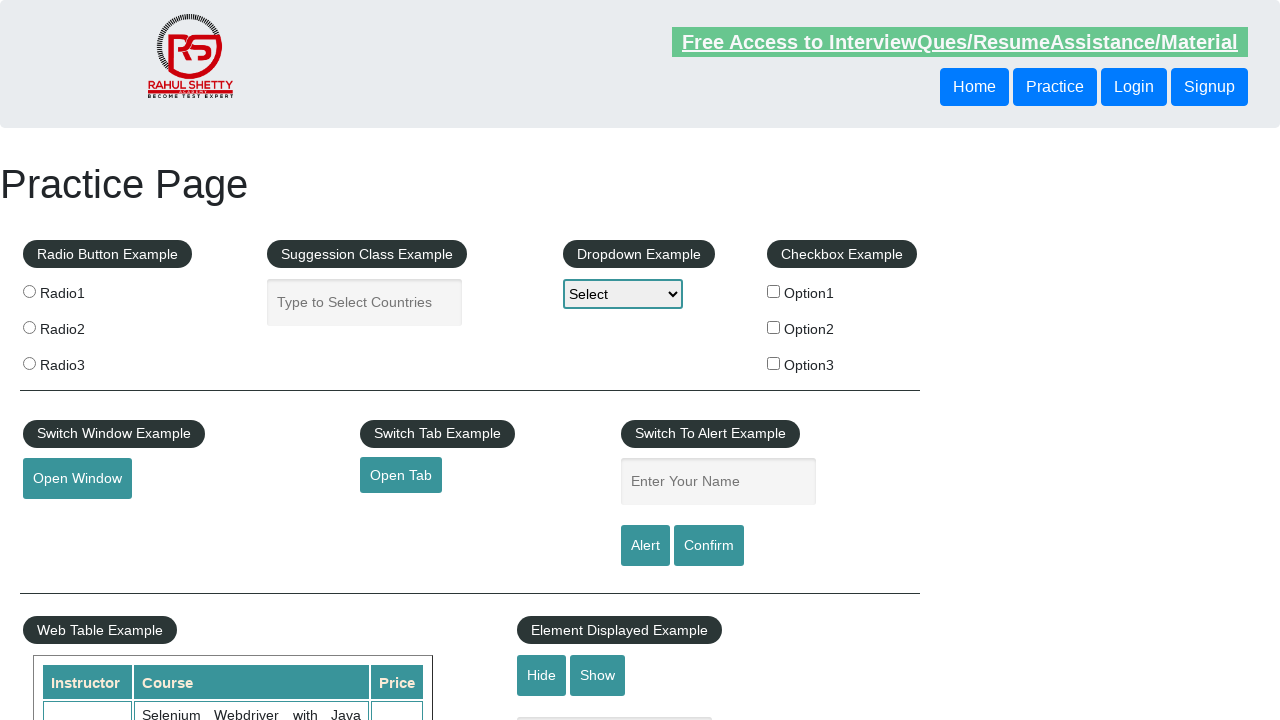

Navigated to automation practice page
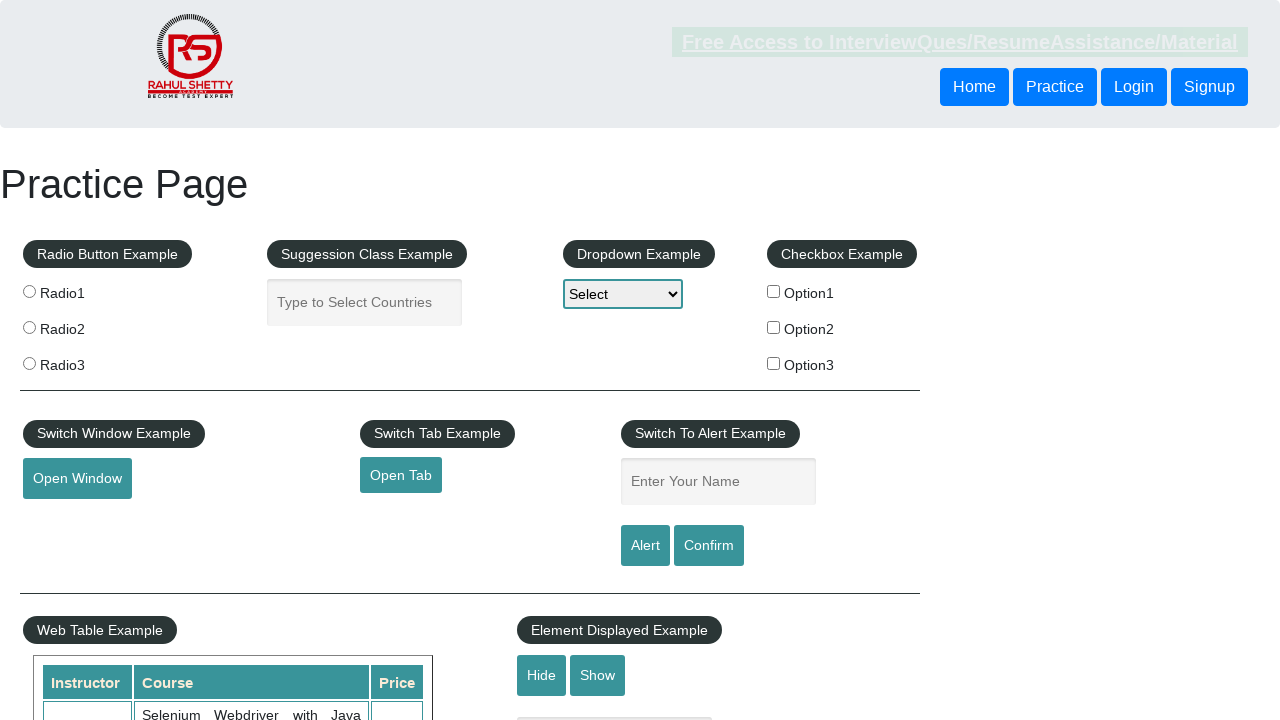

Located all checkboxes on the page
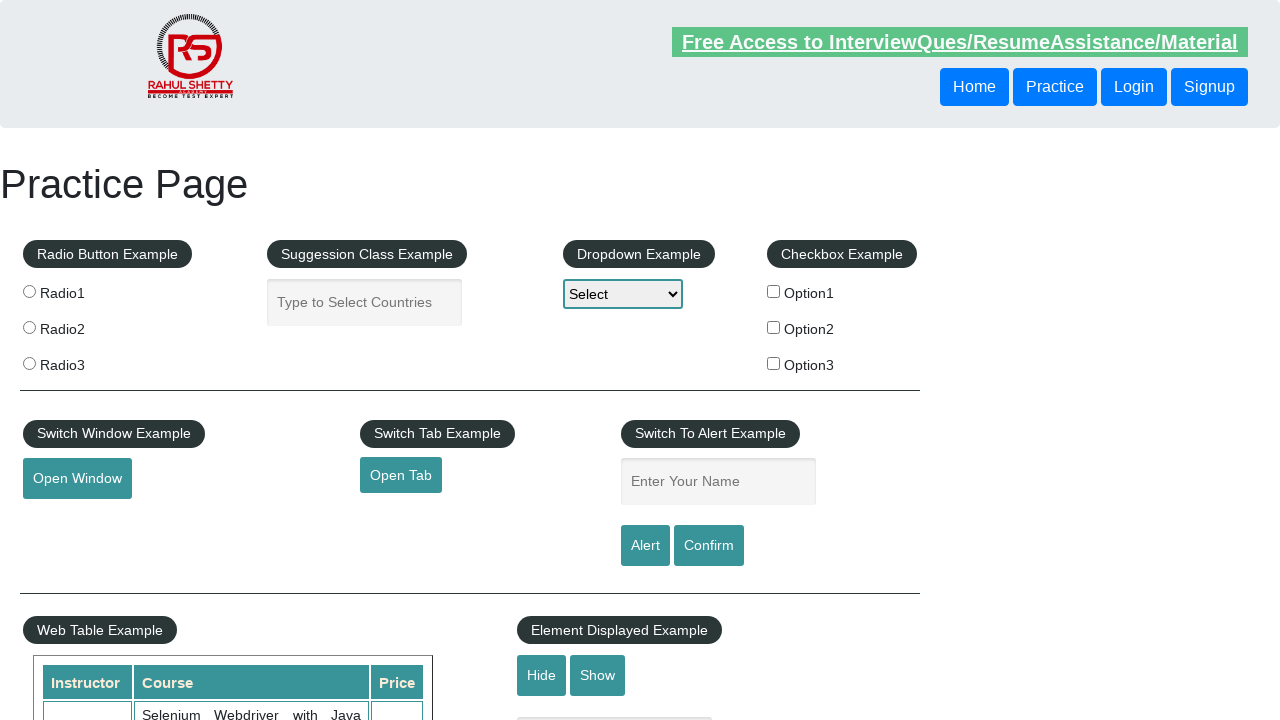

Clicked a checkbox at (774, 291) on input[type='checkbox'] >> nth=0
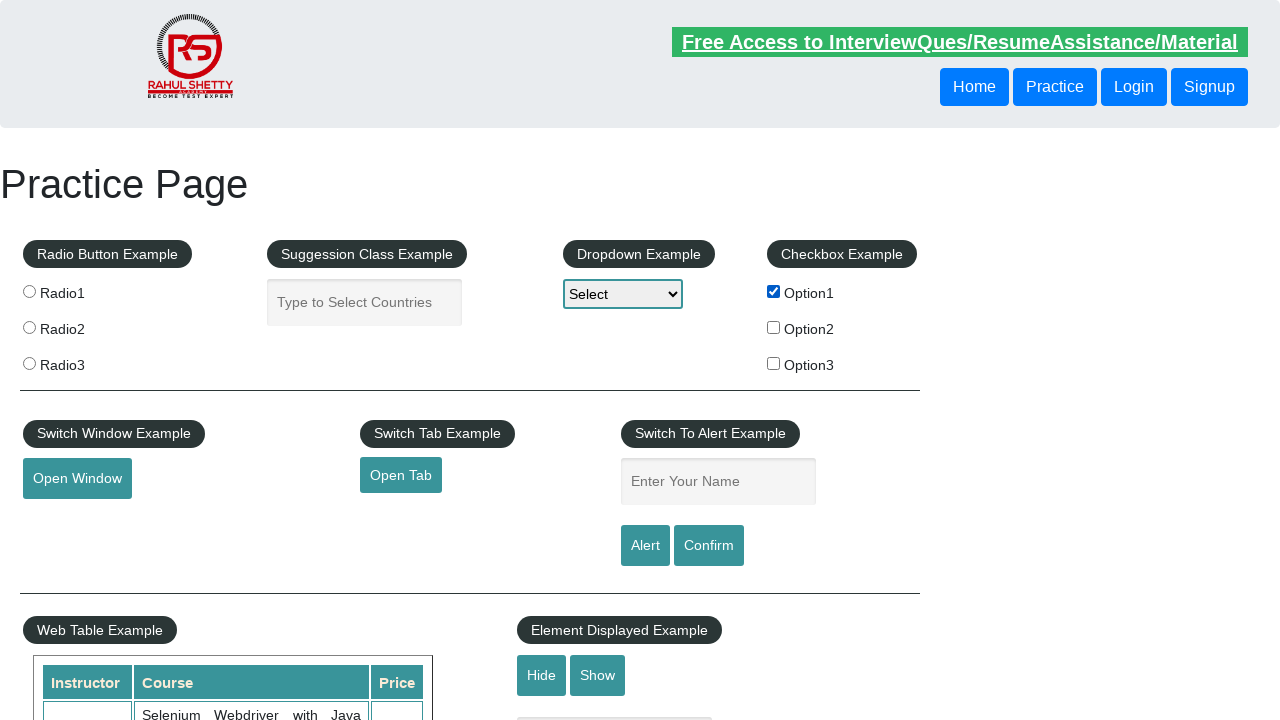

Waited 500ms between checkbox clicks
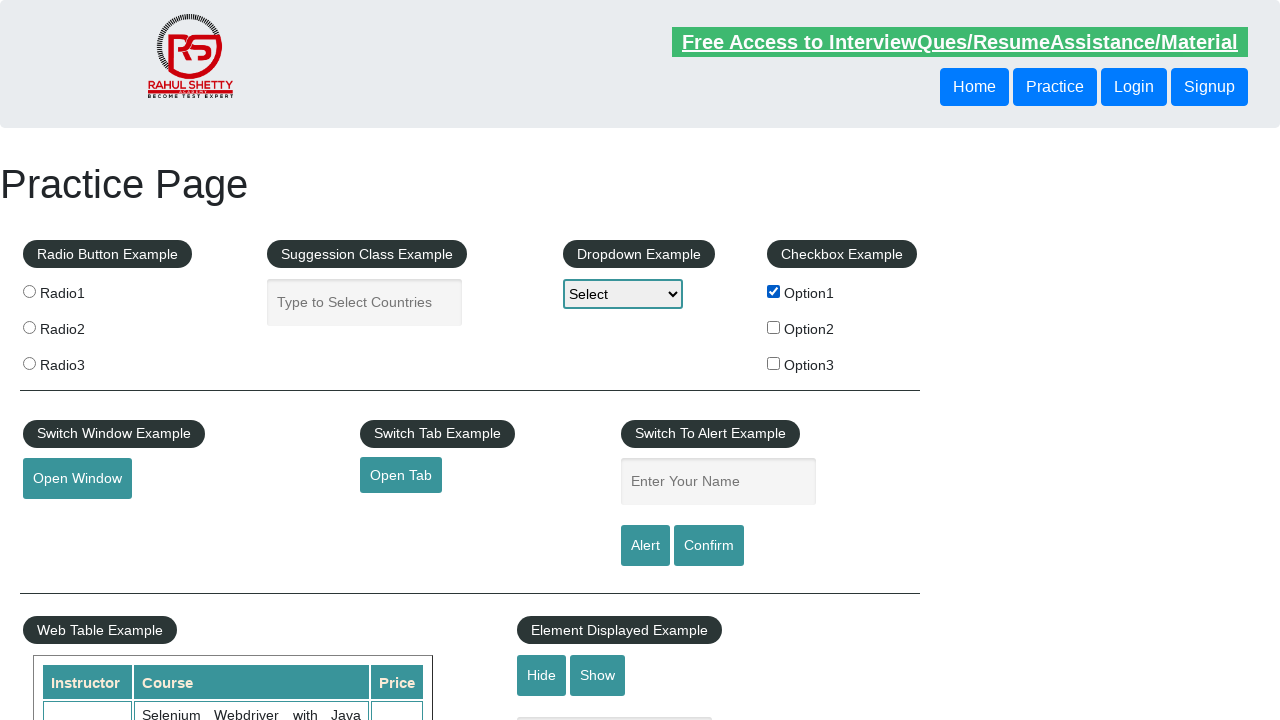

Clicked a checkbox at (774, 327) on input[type='checkbox'] >> nth=1
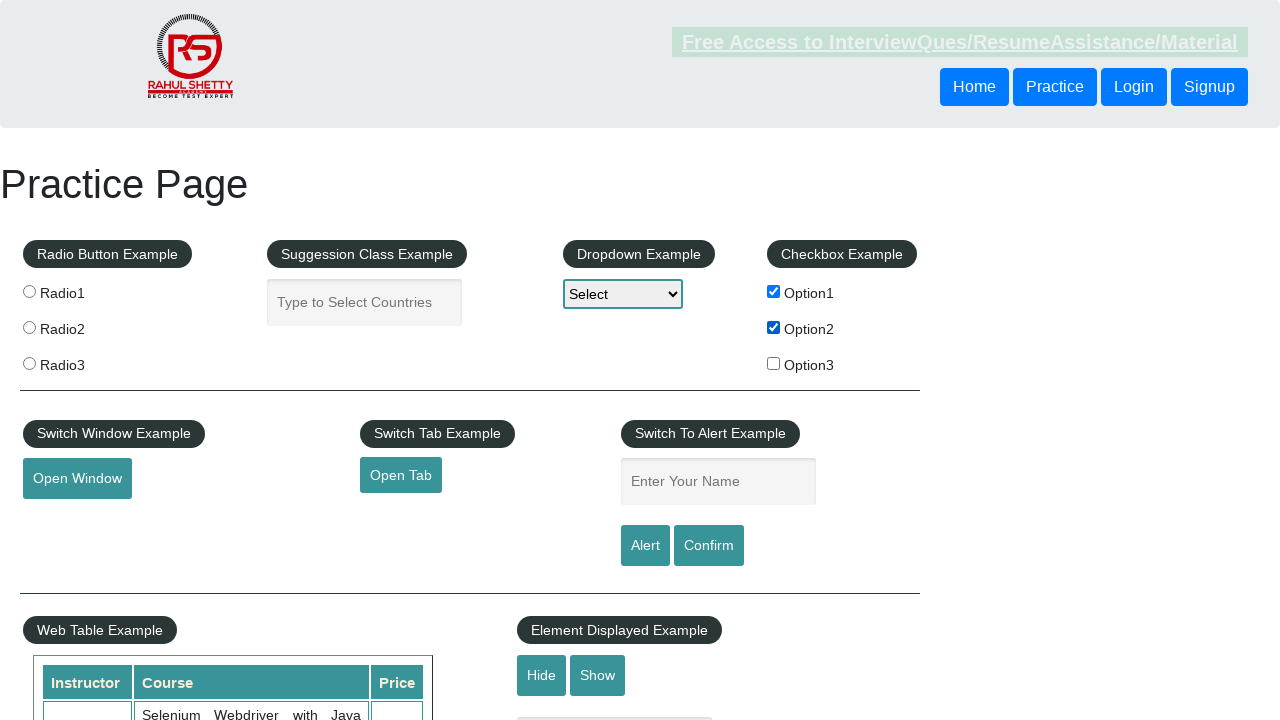

Waited 500ms between checkbox clicks
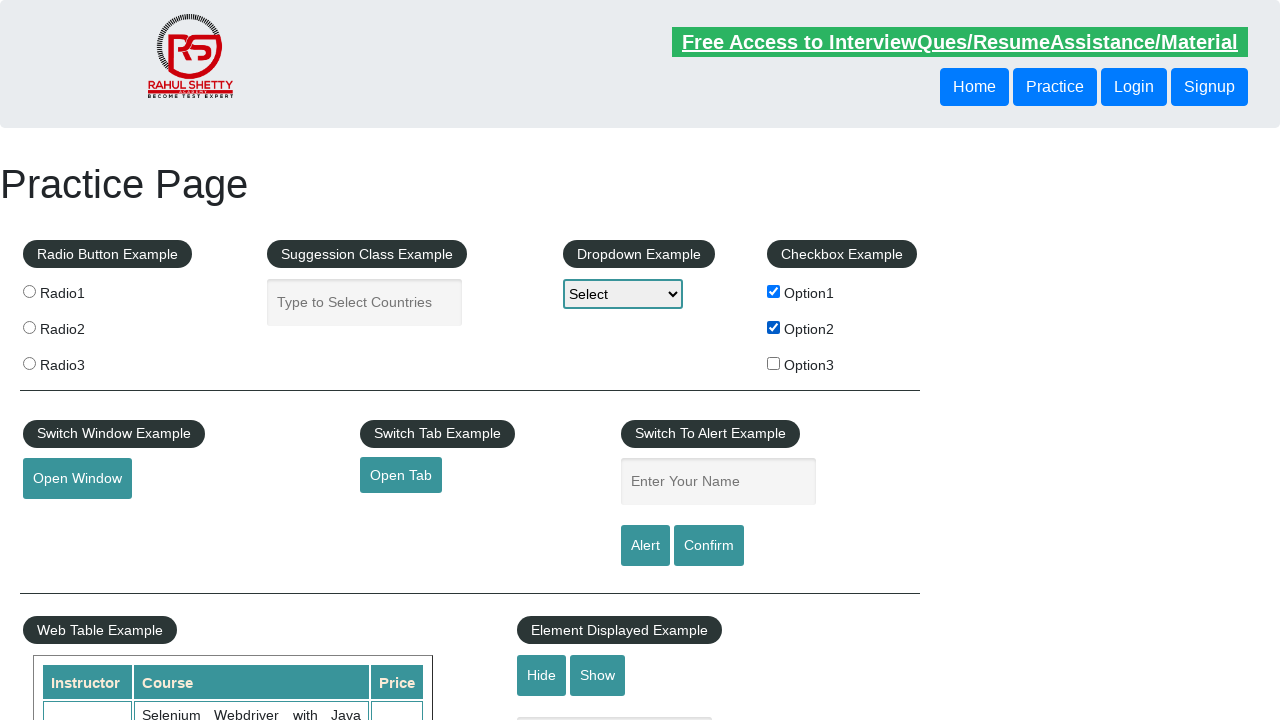

Clicked a checkbox at (774, 363) on input[type='checkbox'] >> nth=2
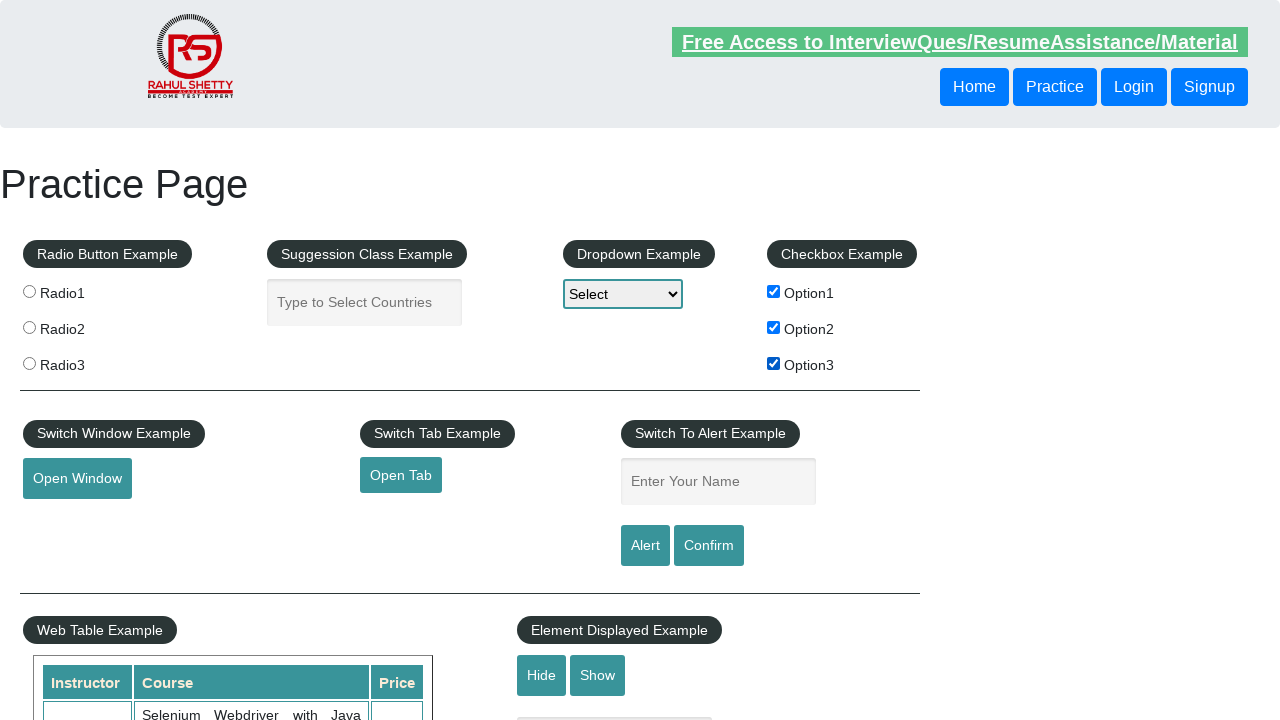

Waited 500ms between checkbox clicks
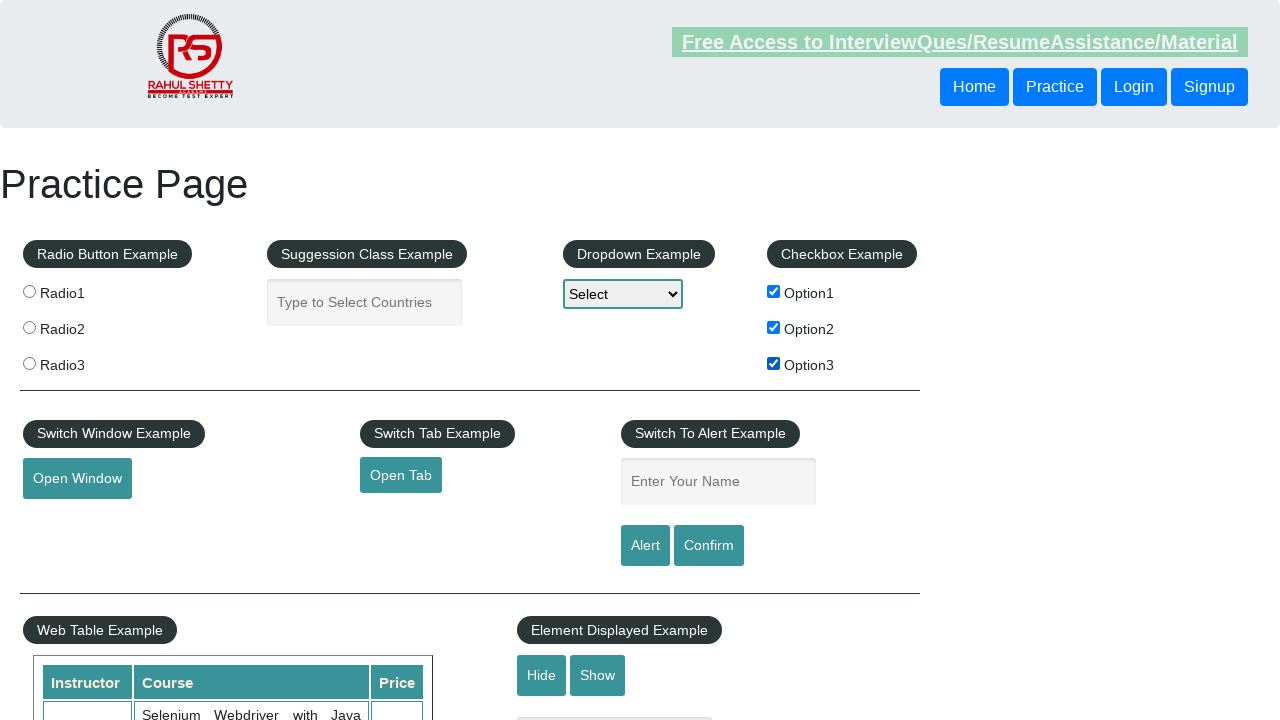

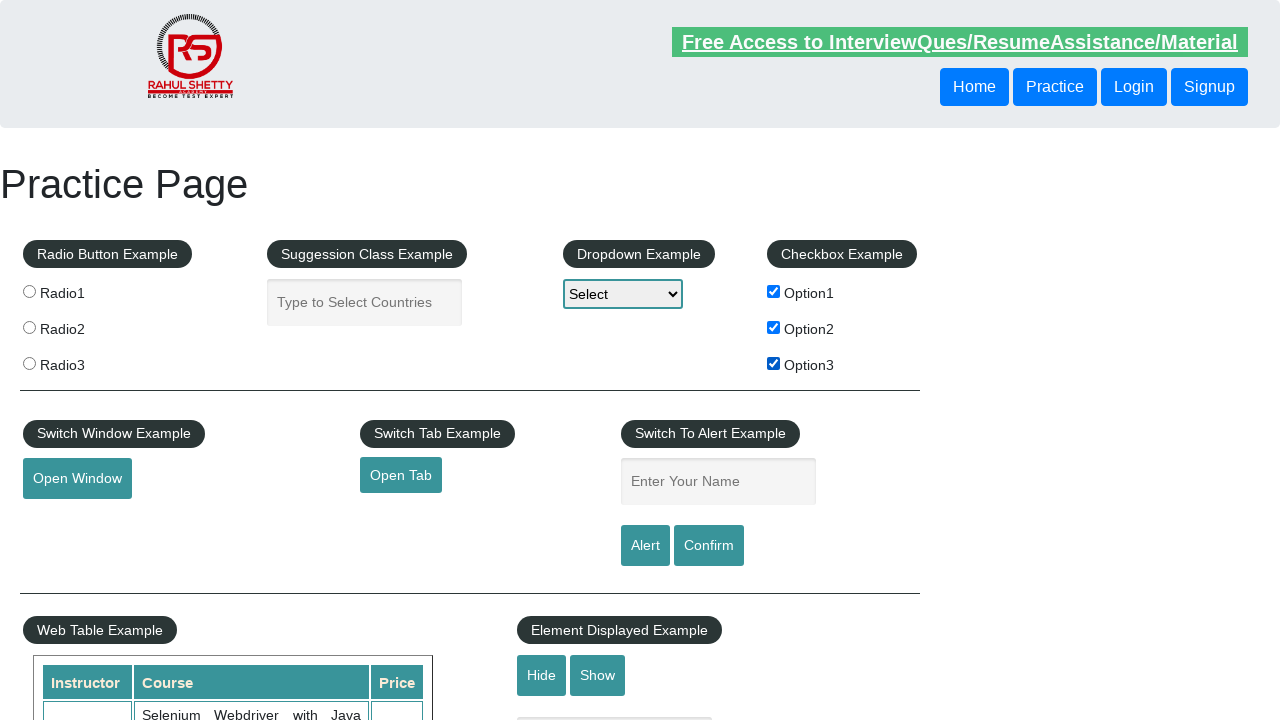